Navigates to viettuts.vn website and hovers over the "web" menu item to potentially trigger a dropdown or submenu

Starting URL: http://viettuts.vn

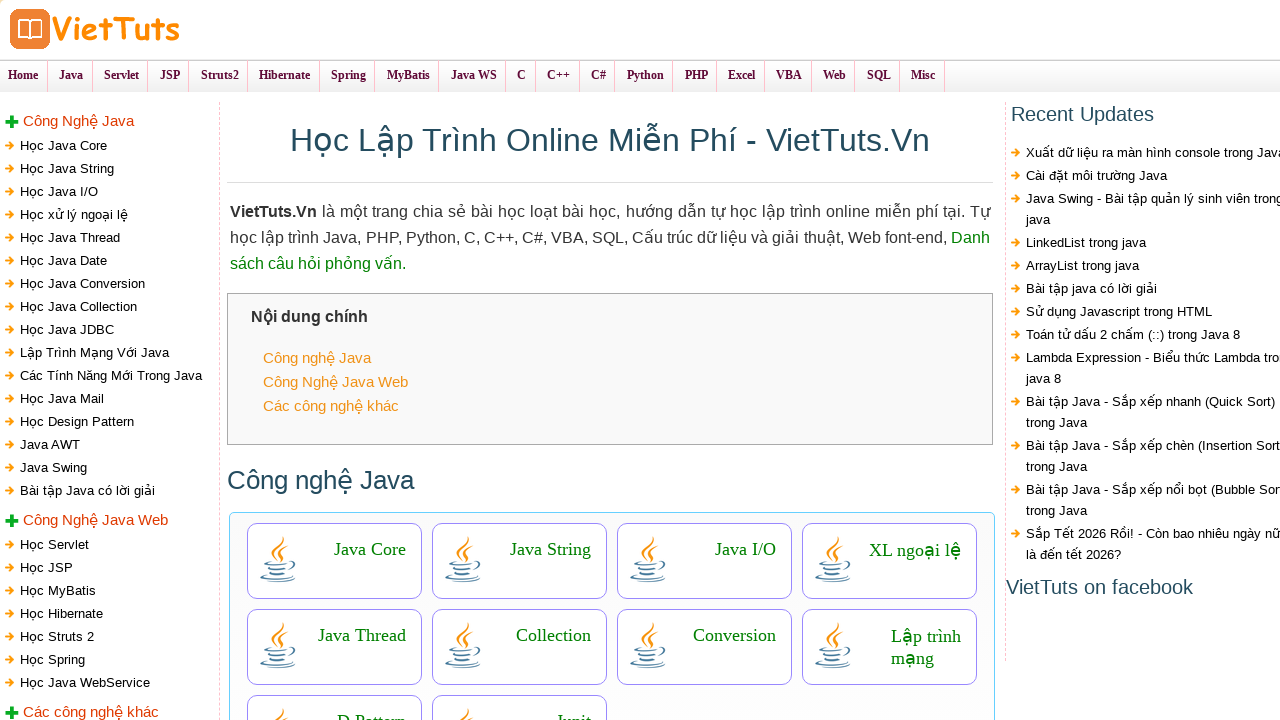

Located the 'web' menu link element
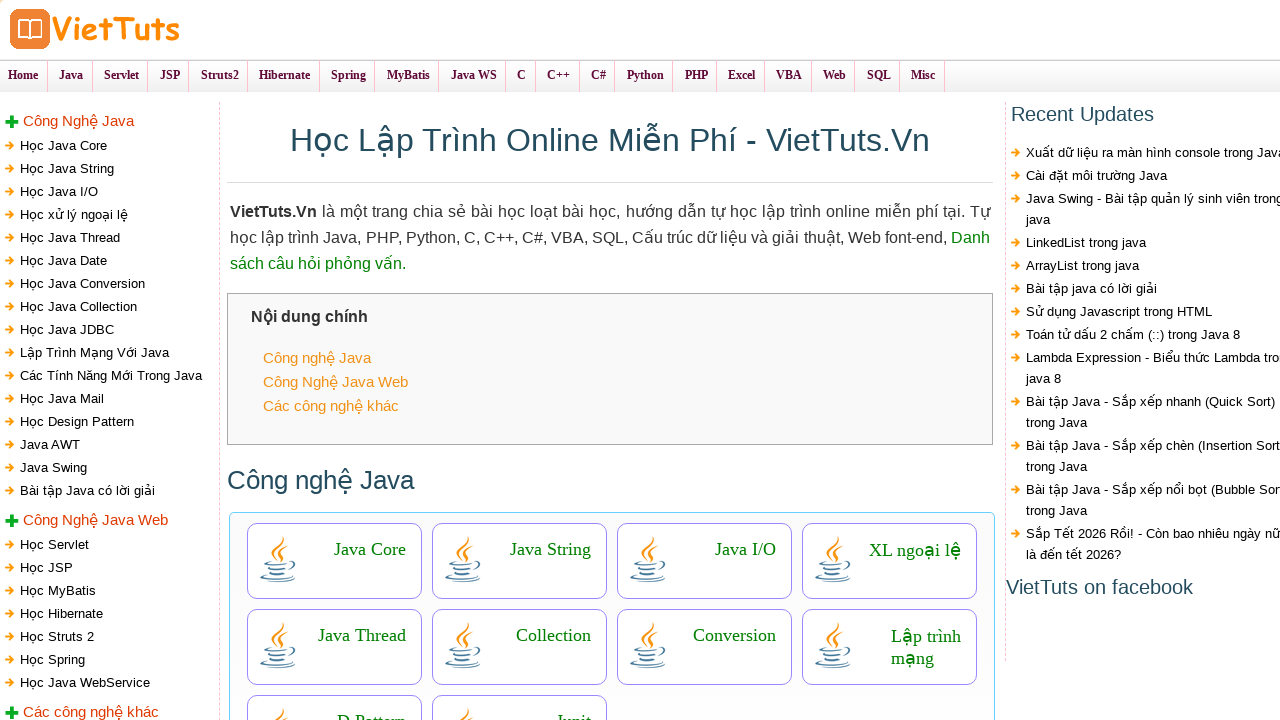

Hovered over the 'web' menu item to trigger dropdown at (835, 76) on a[href='/web']
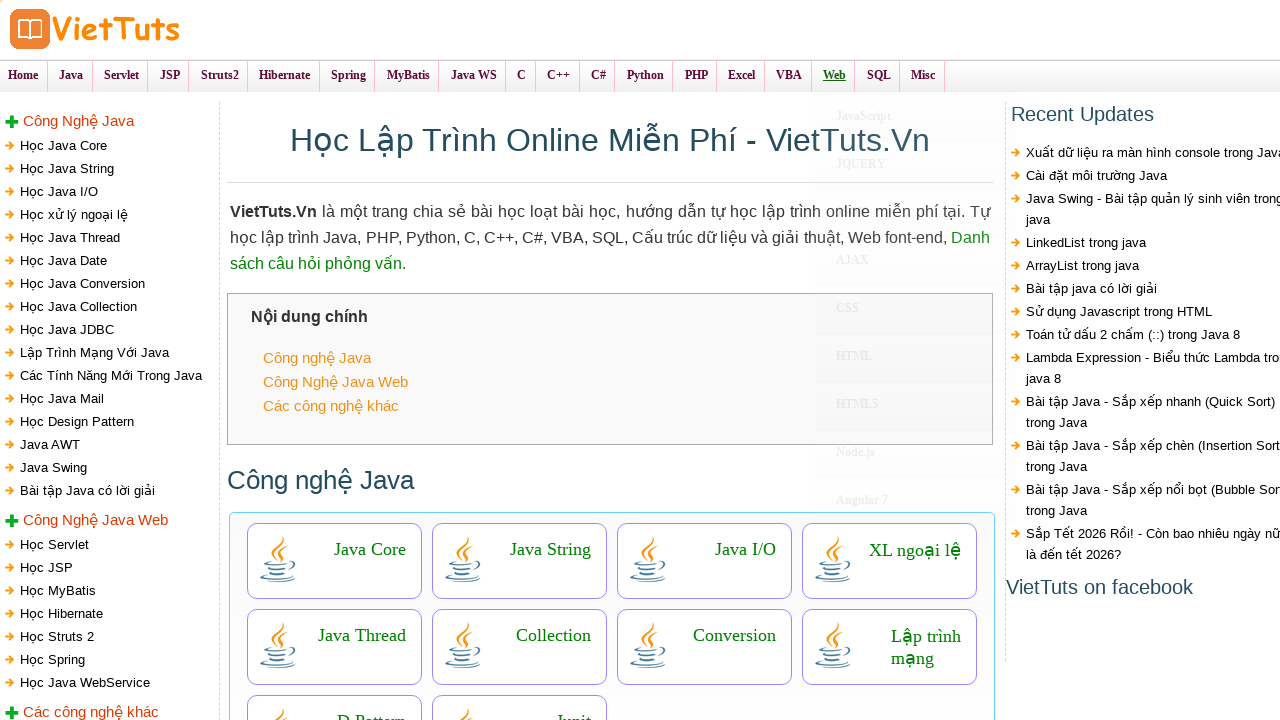

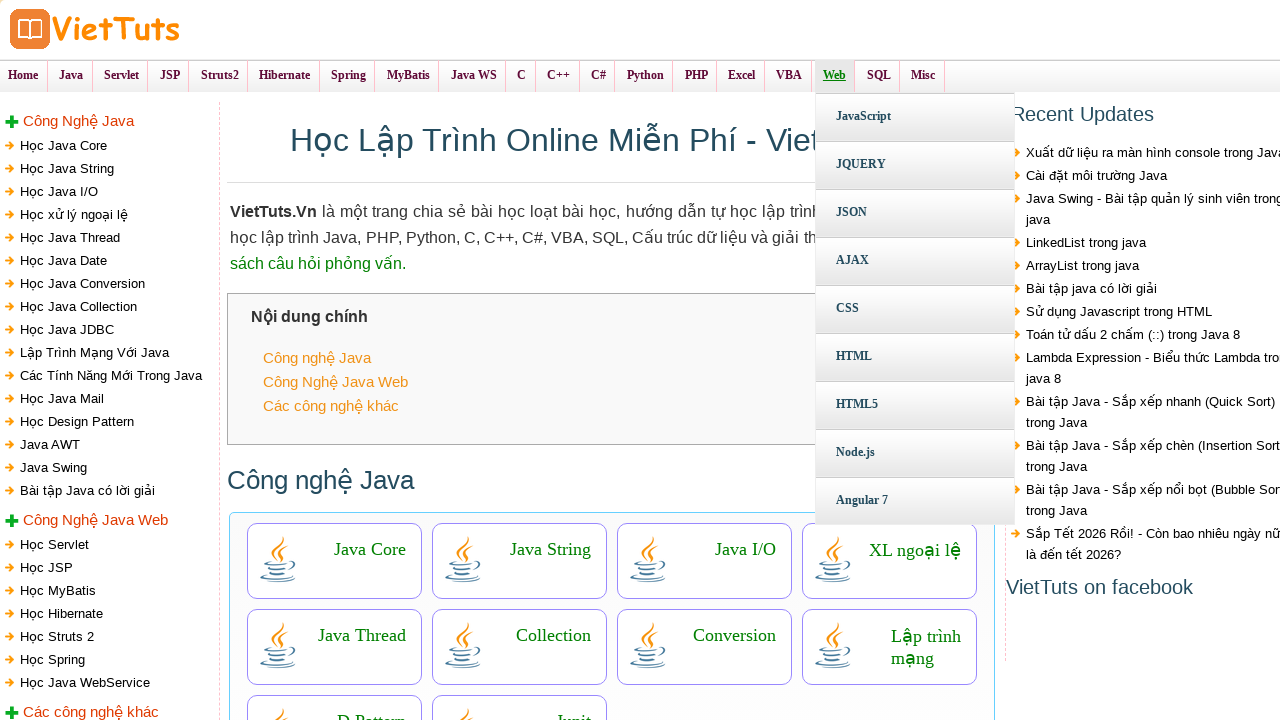